Clicks the Open Window button and navigates to QA Click Academy website

Starting URL: https://rahulshettyacademy.com/AutomationPractice/

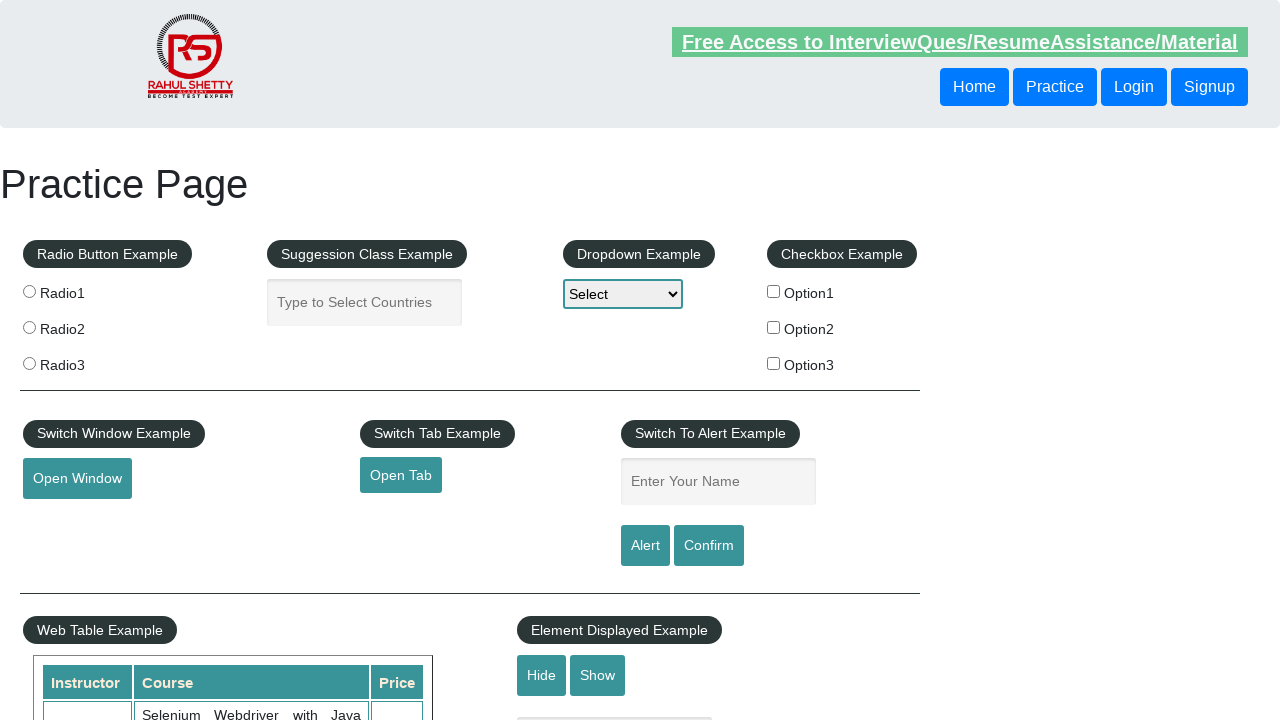

Clicked Open Window button at (77, 479) on #openwindow
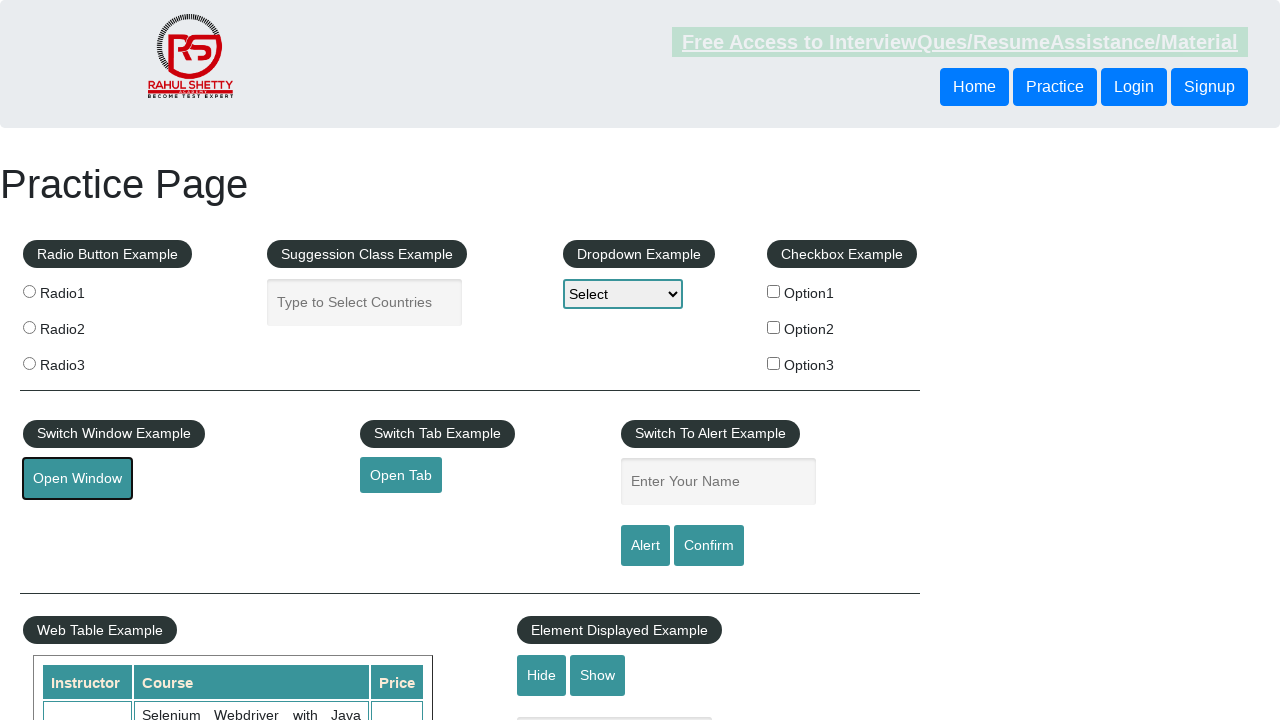

Navigated to QA Click Academy website
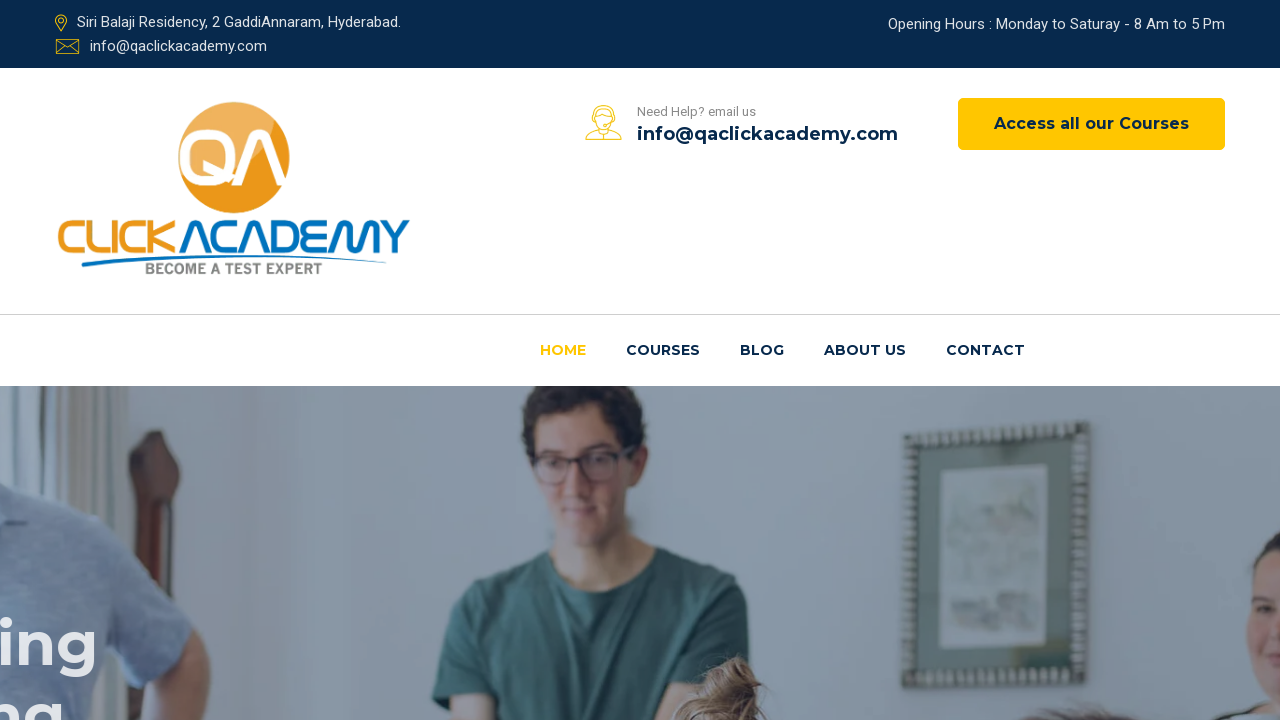

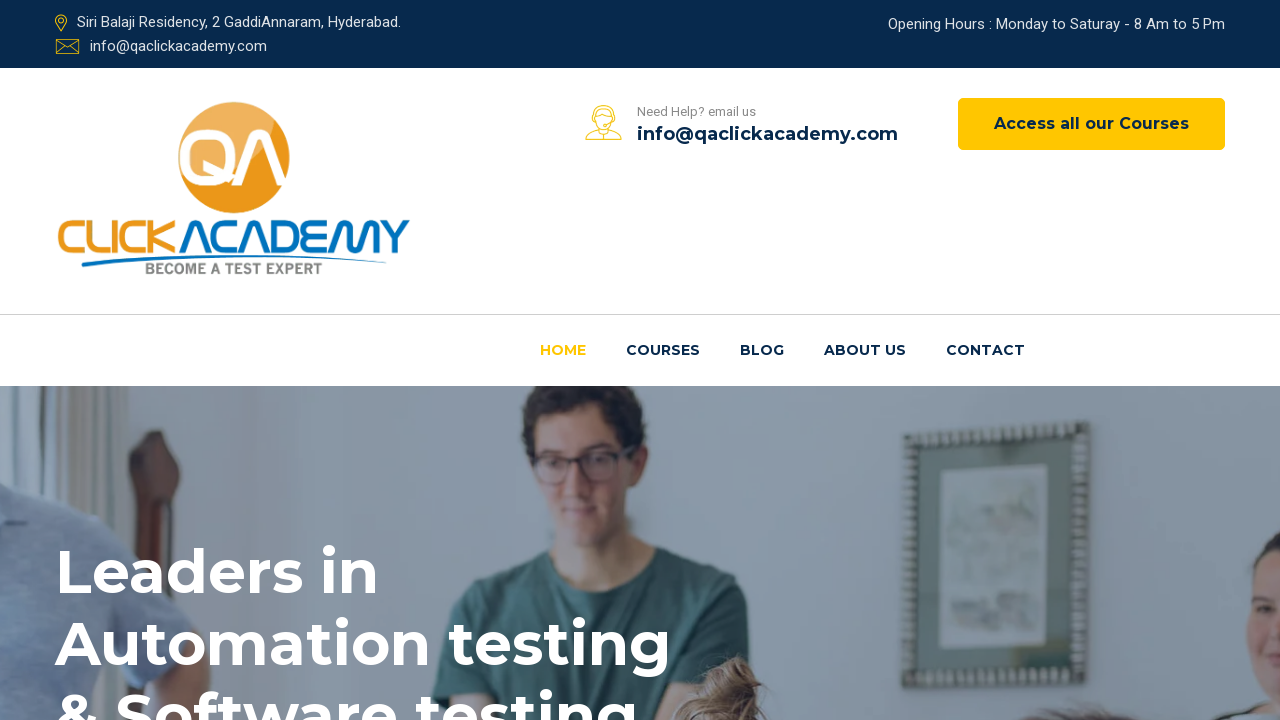